Tests selecting a random salutation/title from a dropdown menu

Starting URL: http://automation-practice.emilos.pl/selectmenu.php

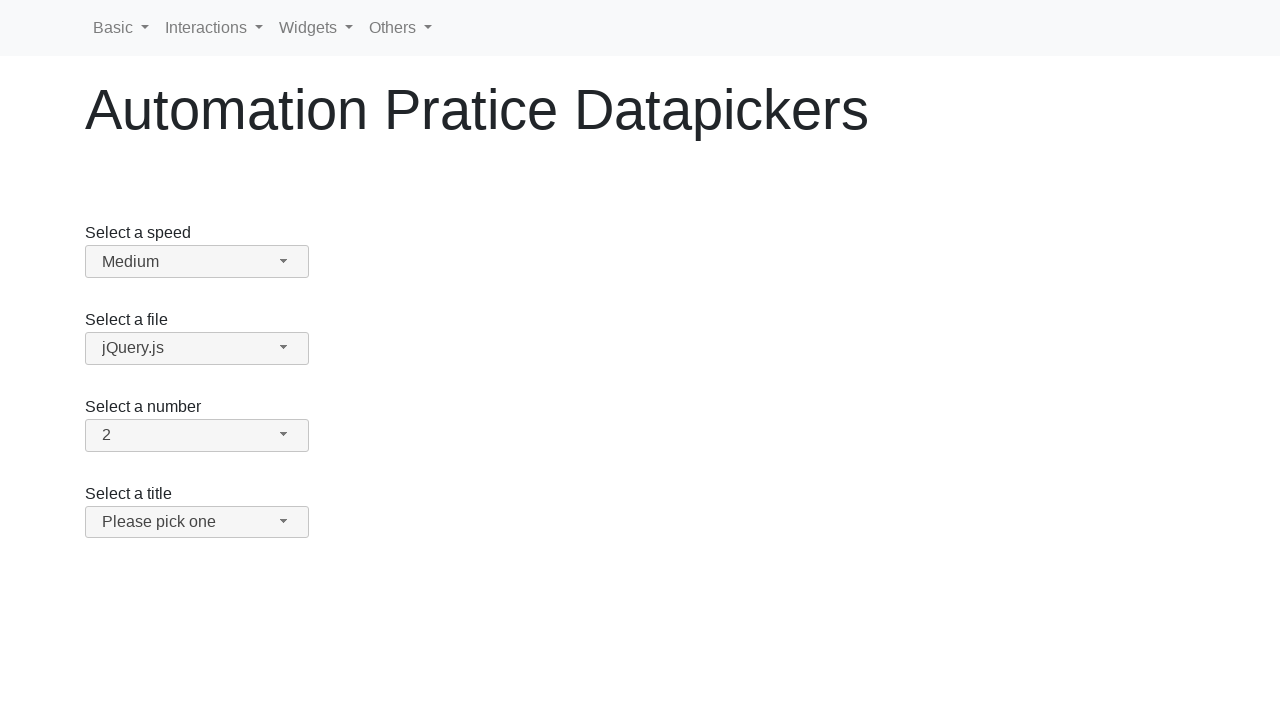

Clicked salutation dropdown button to open menu at (197, 522) on #salutation-button
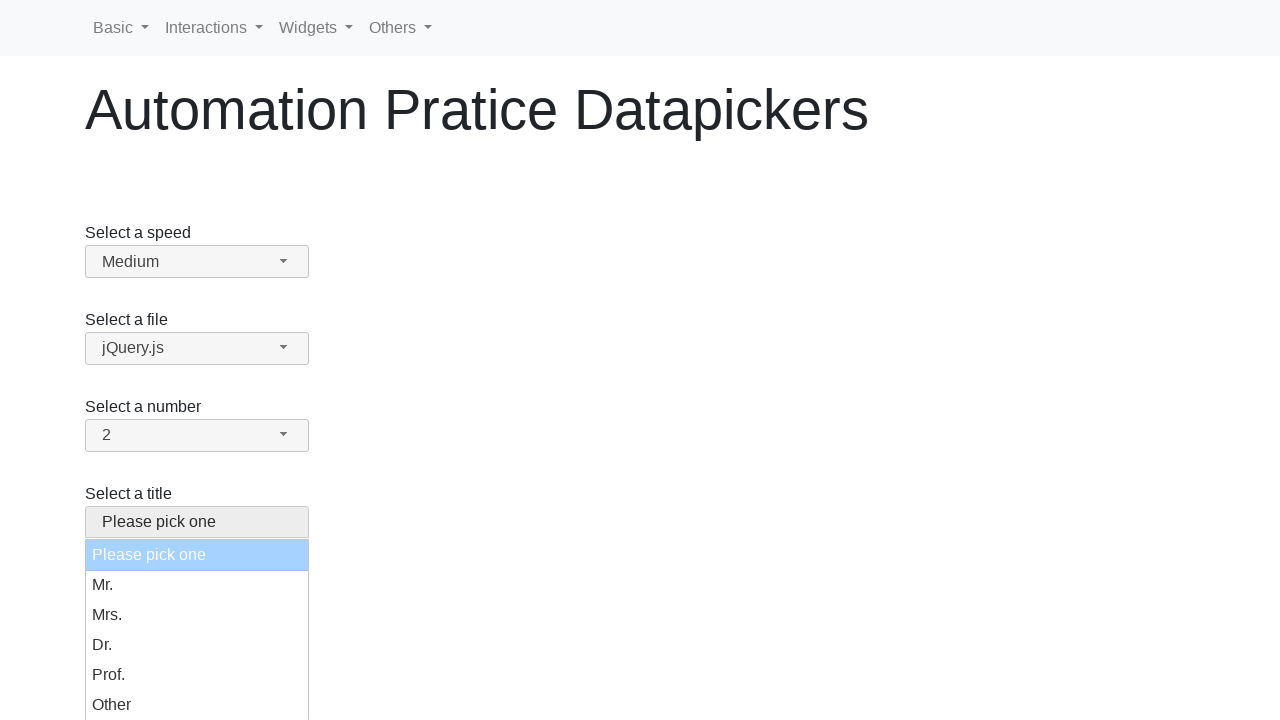

Retrieved all salutation options from dropdown menu
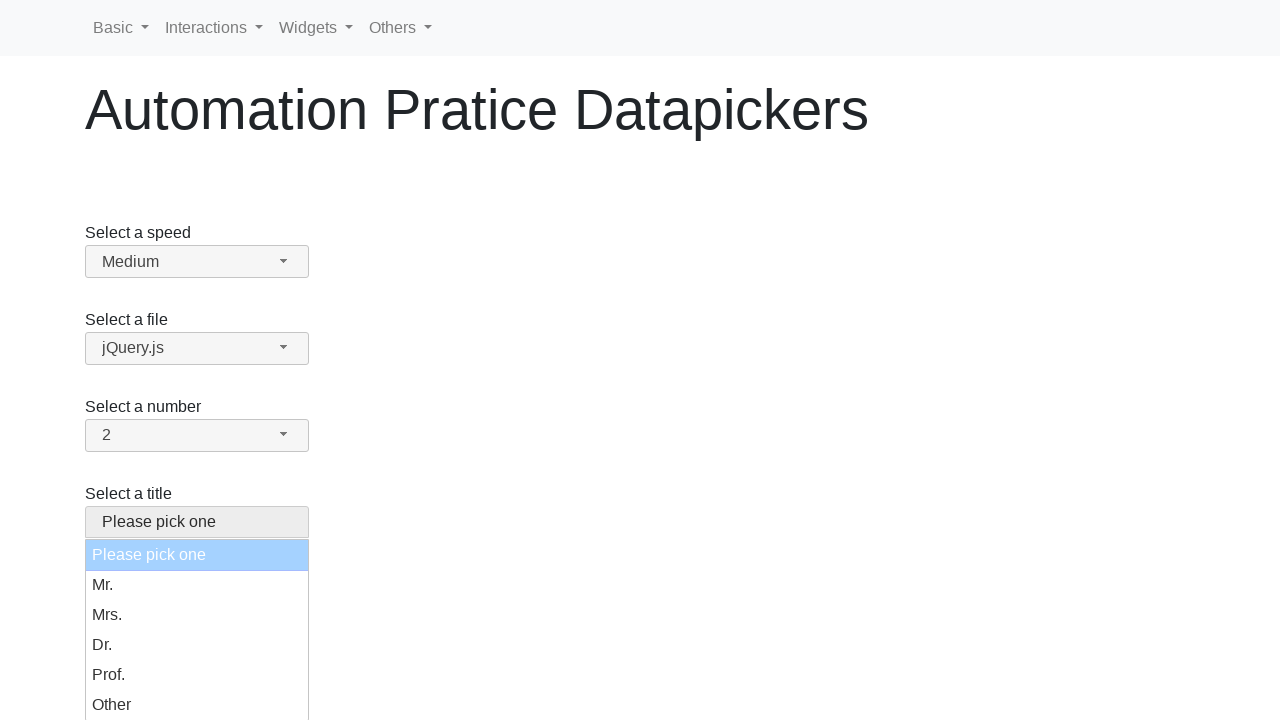

Selected random salutation option at index 2 at (197, 615) on #salutation-menu li >> nth=2
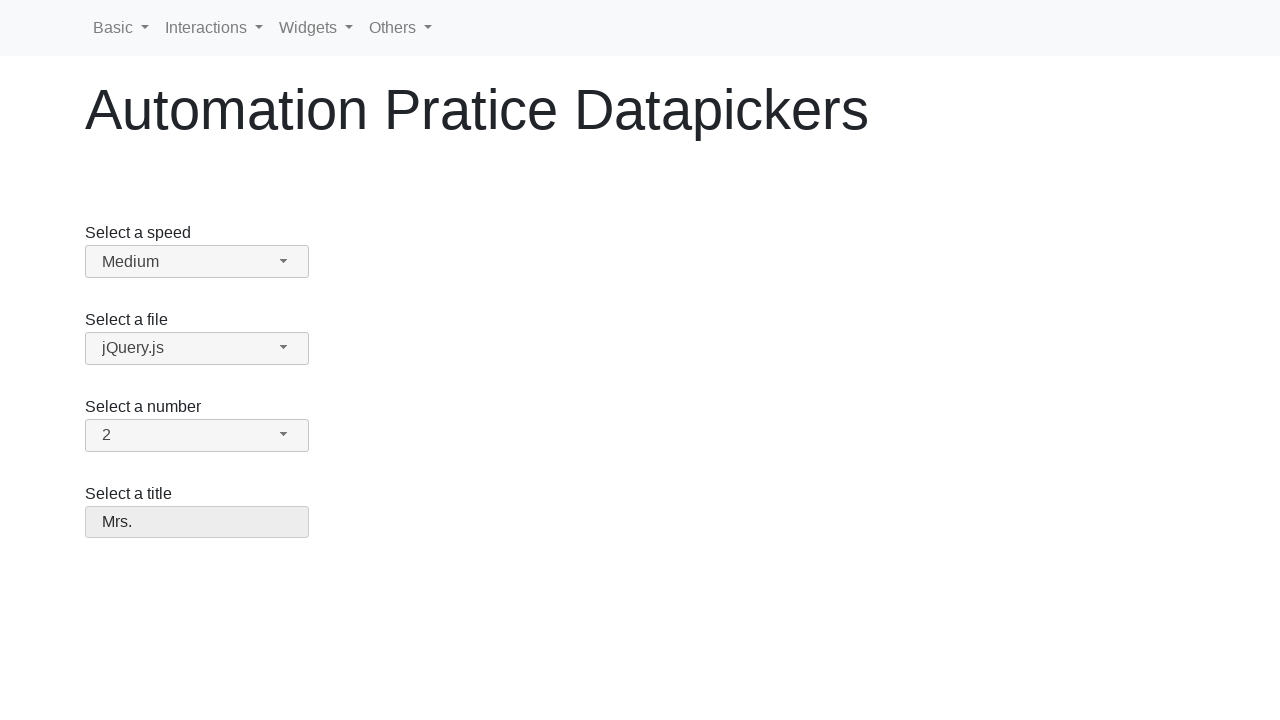

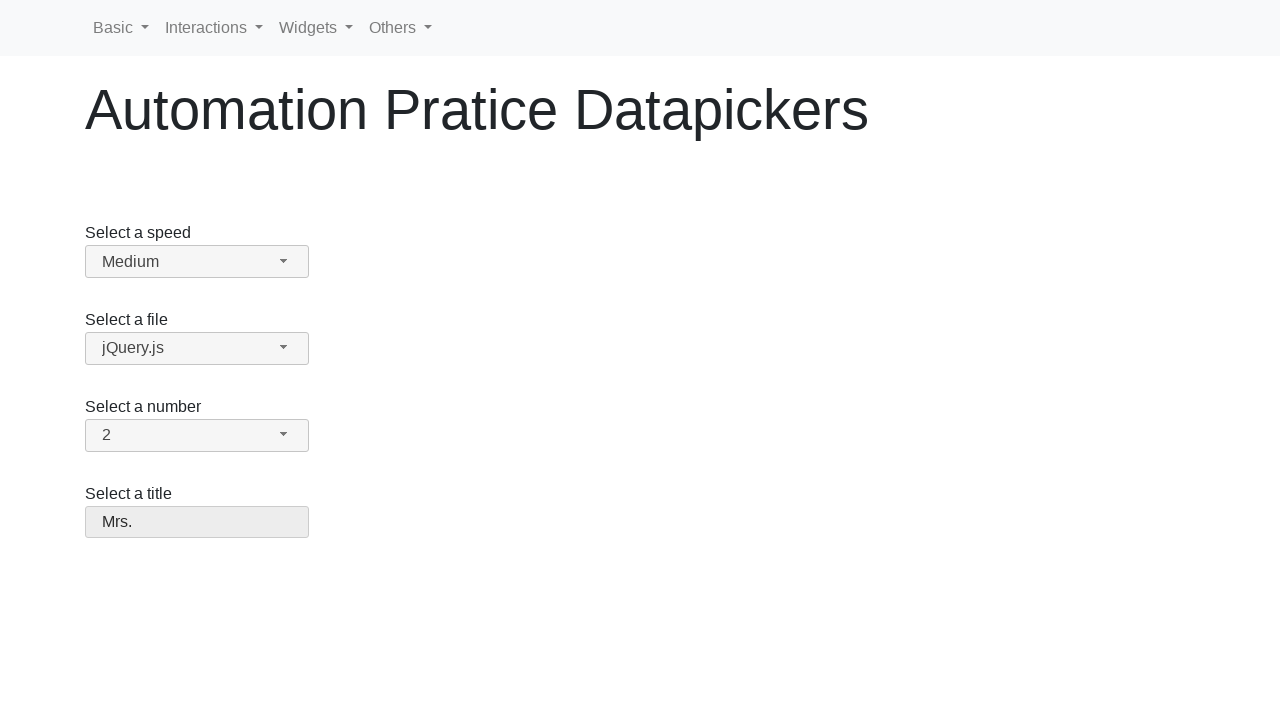